Tests basic form interactions on a practice automation page by selecting a radio button and filling in a name field

Starting URL: https://www.rahulshettyacademy.com/AutomationPractice/

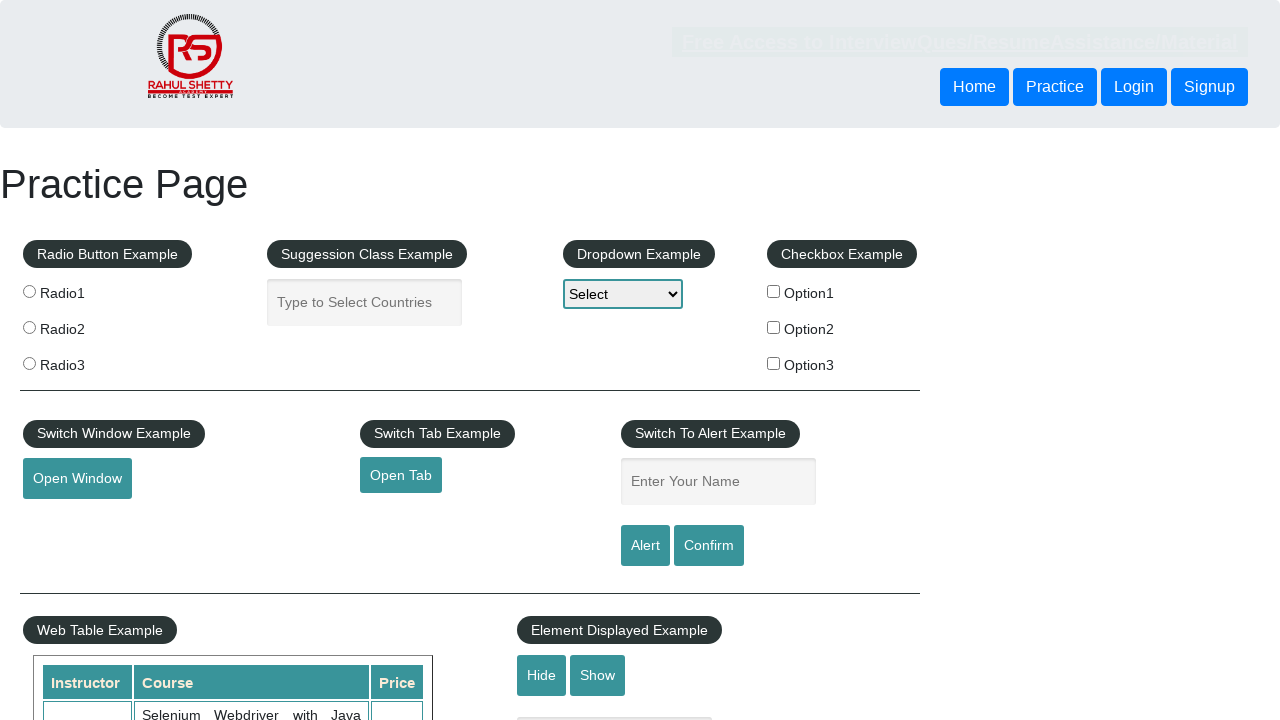

Selected the first radio button at (29, 291) on input[value='radio1']
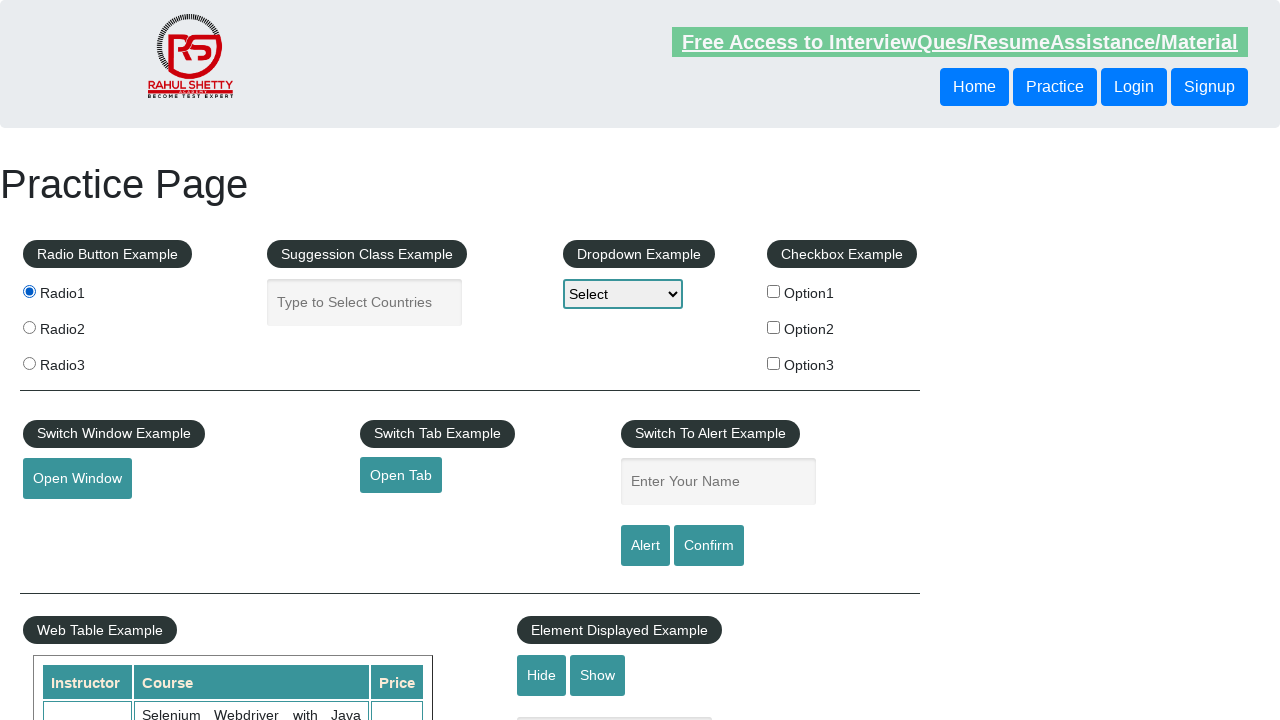

Filled in the name field with 'osama' on #name
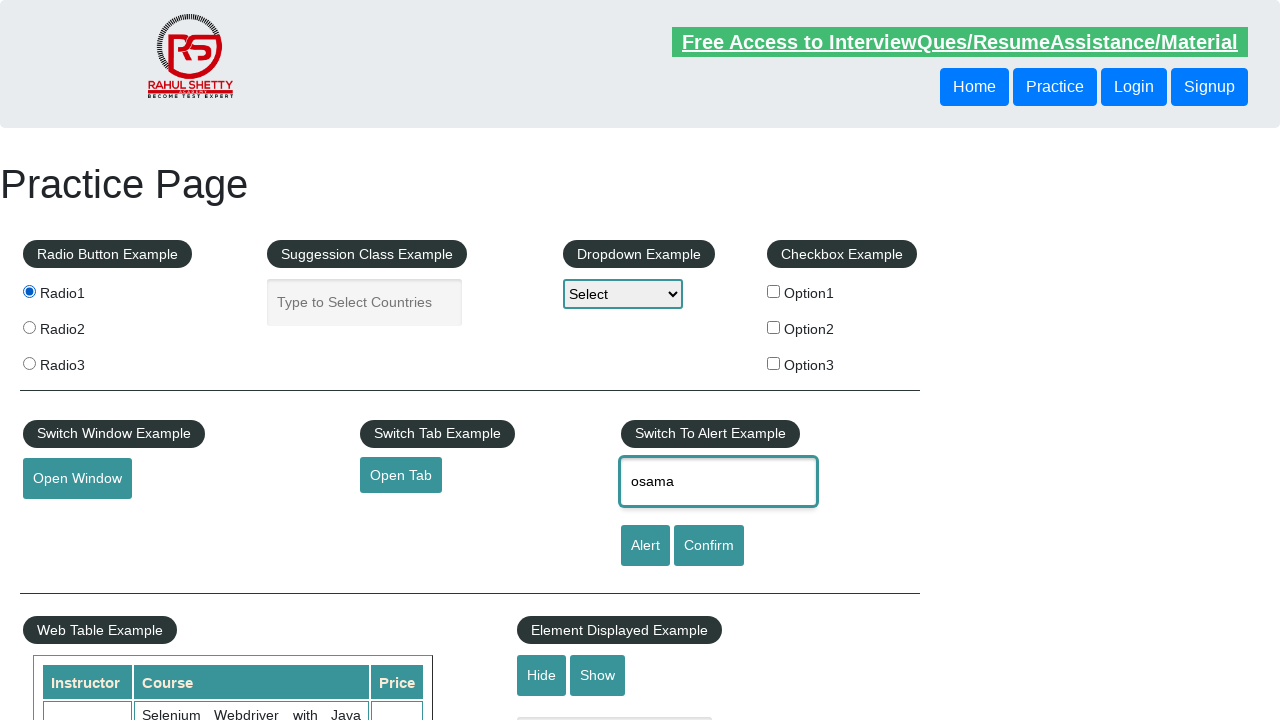

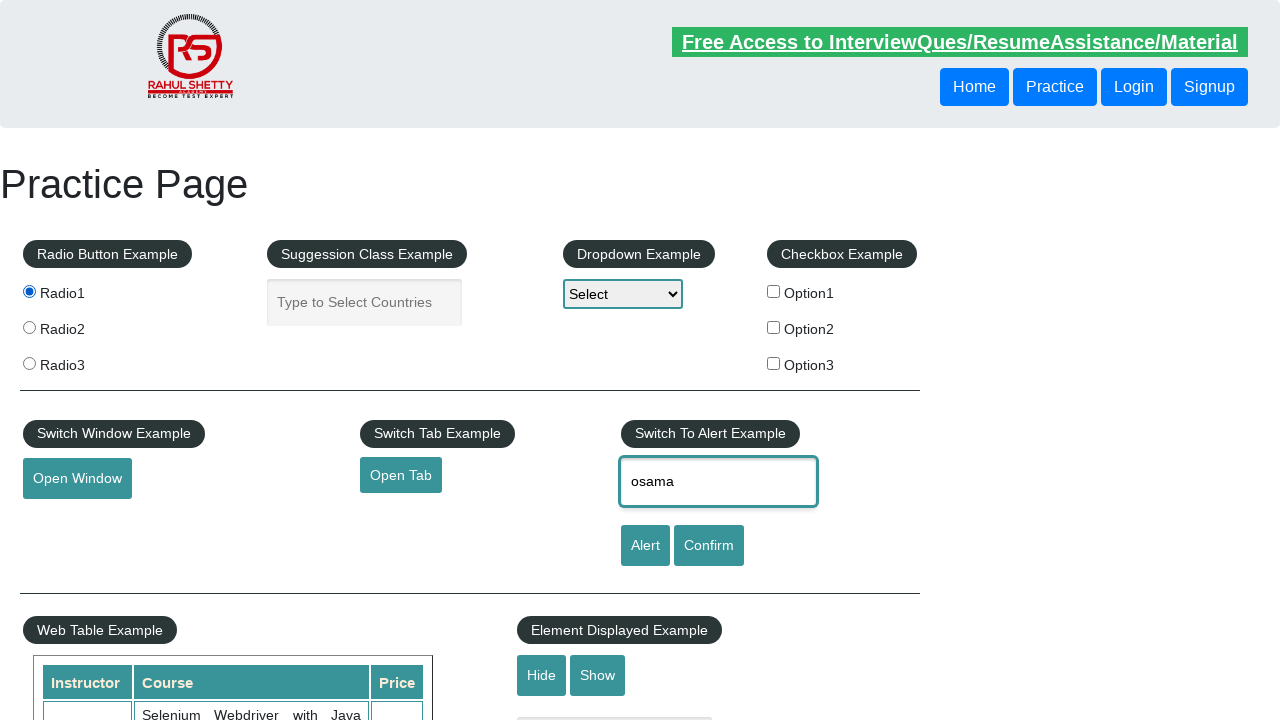